Tests jQuery UI dialog functionality by switching to an iframe and clicking a button to close the dialog

Starting URL: https://jqueryui.com/dialog/

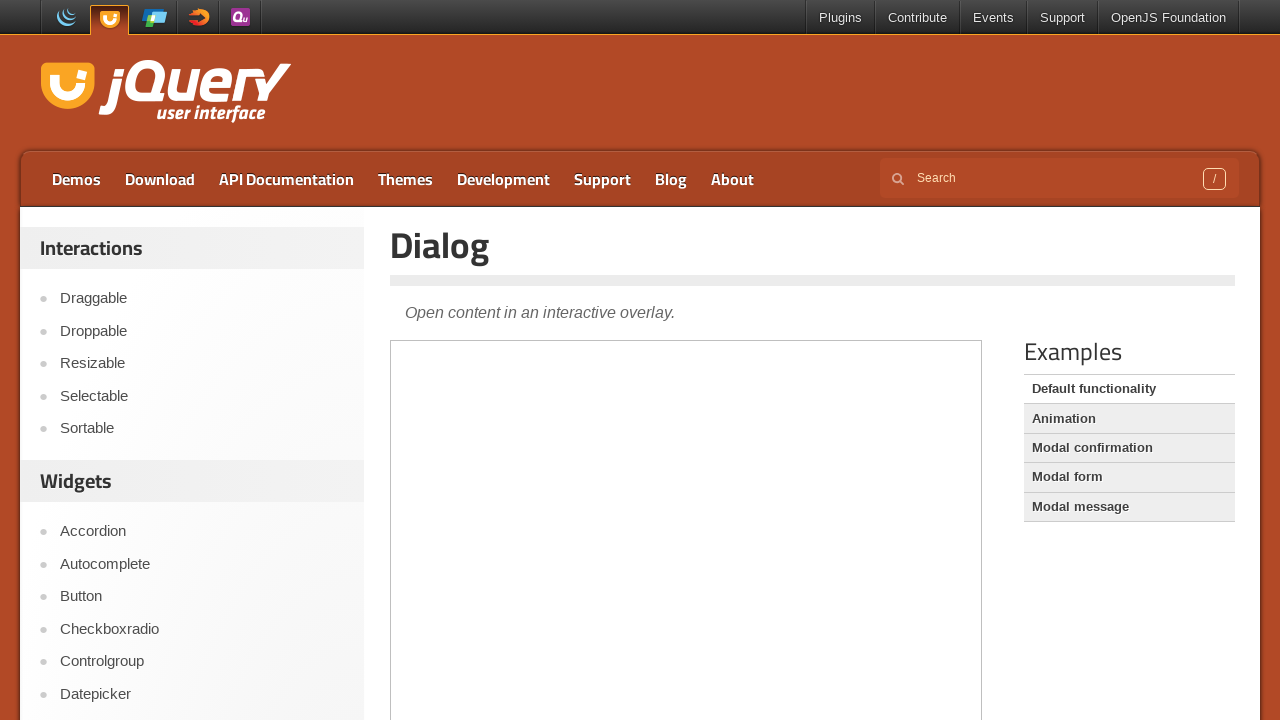

Navigated to jQuery UI dialog demo page
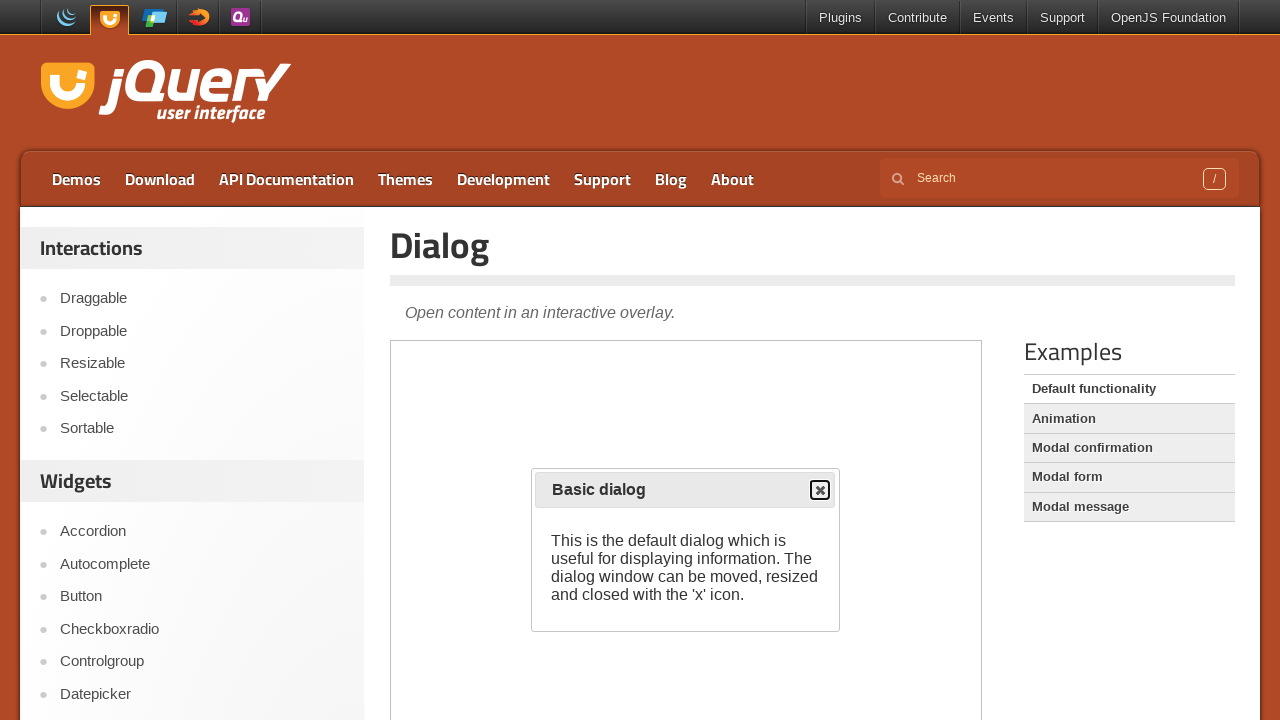

Located the demo iframe
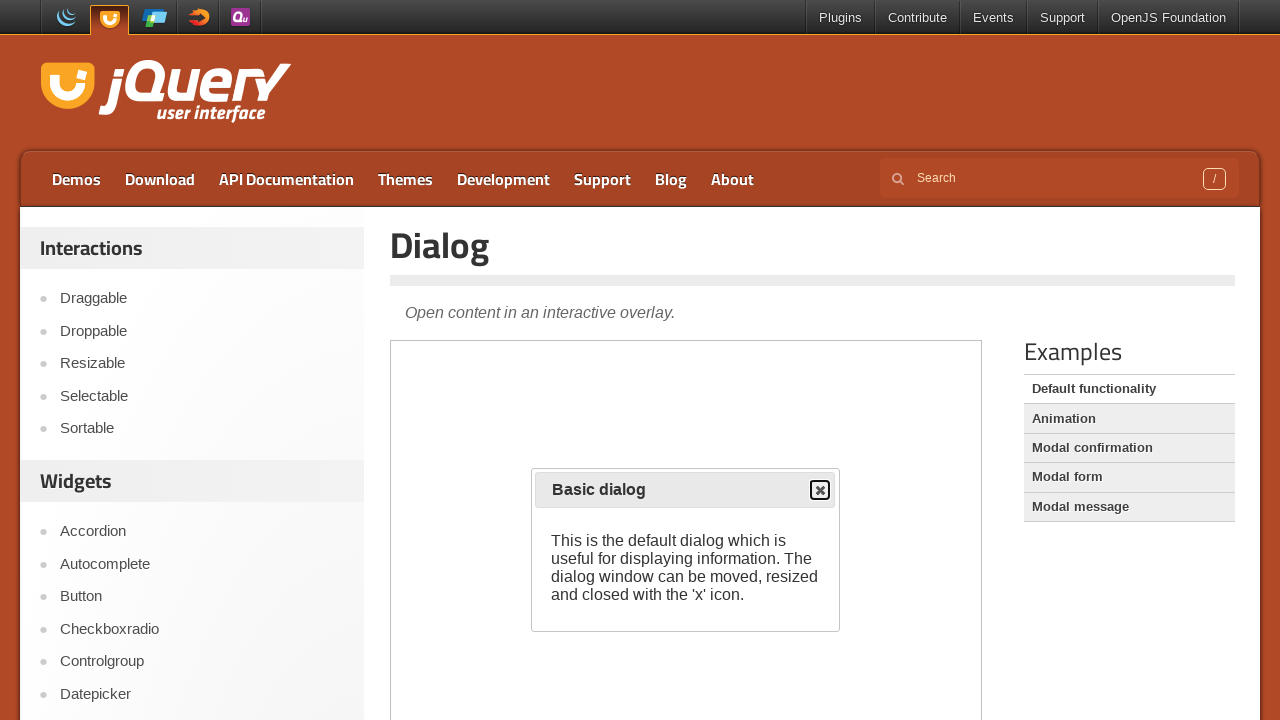

Clicked the close button in the jQuery UI dialog at (820, 490) on .demo-frame >> internal:control=enter-frame >> button[type='button']
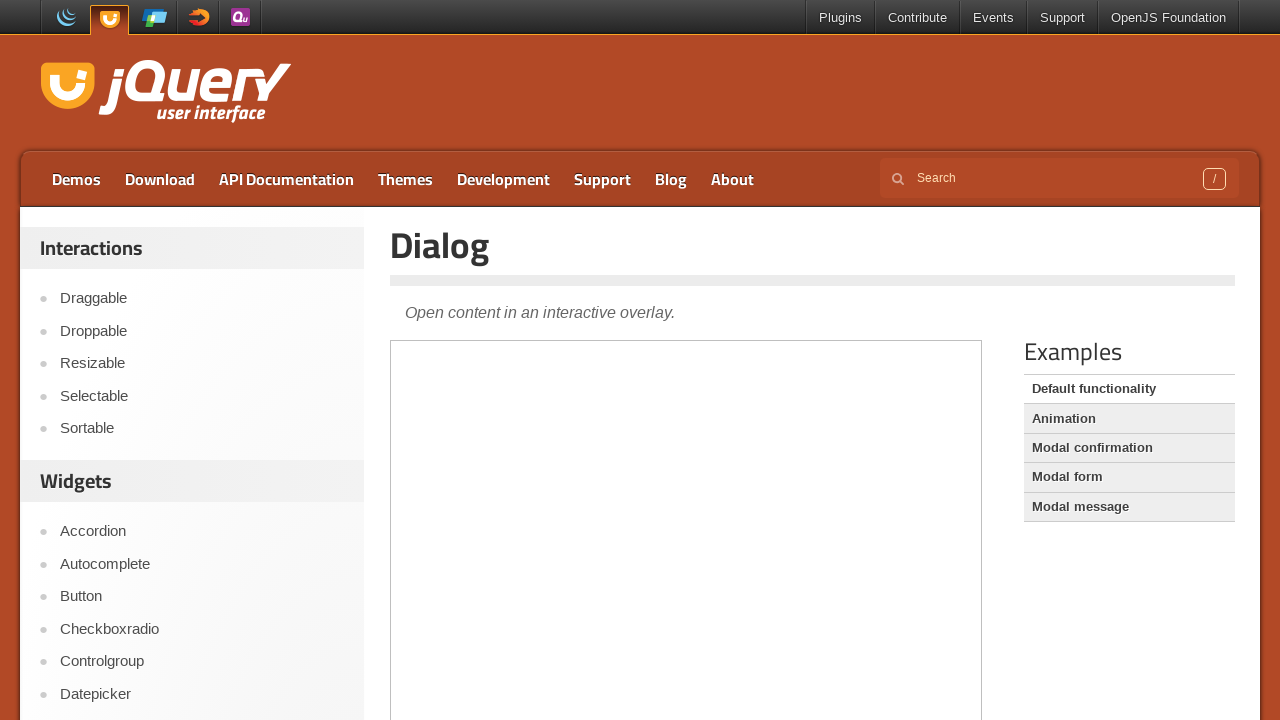

Waited 1 second to observe dialog closure effect
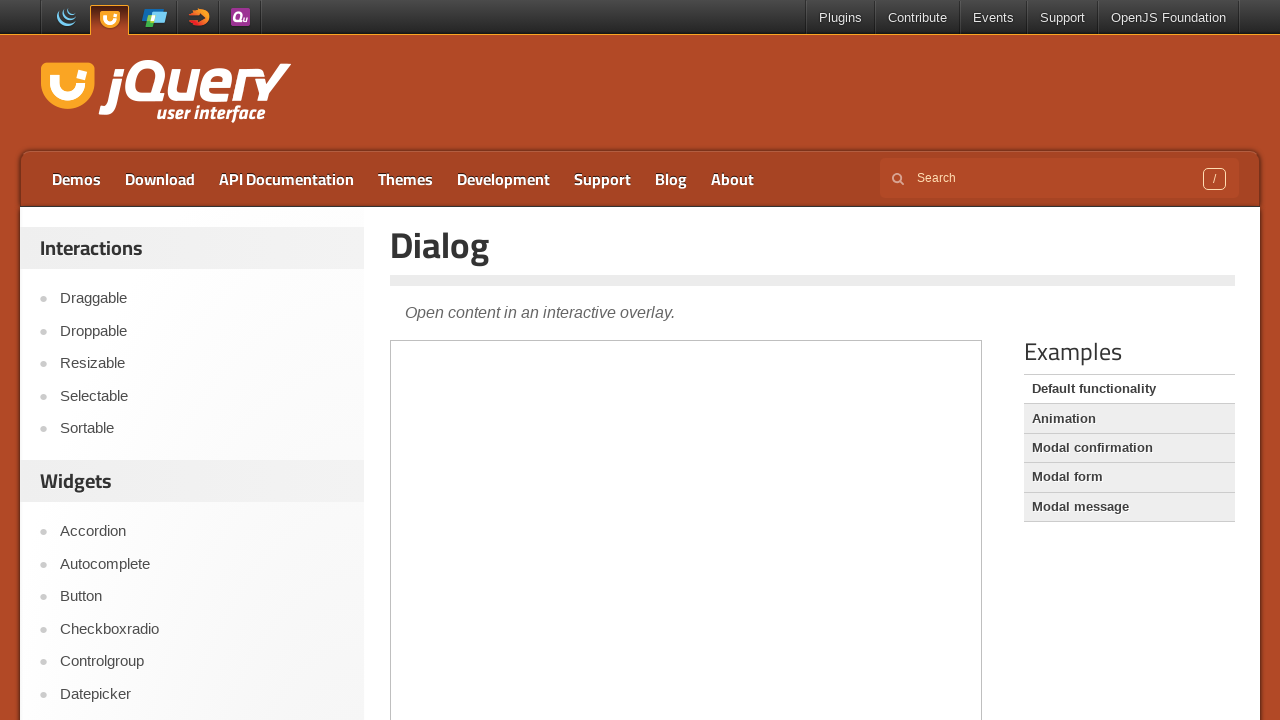

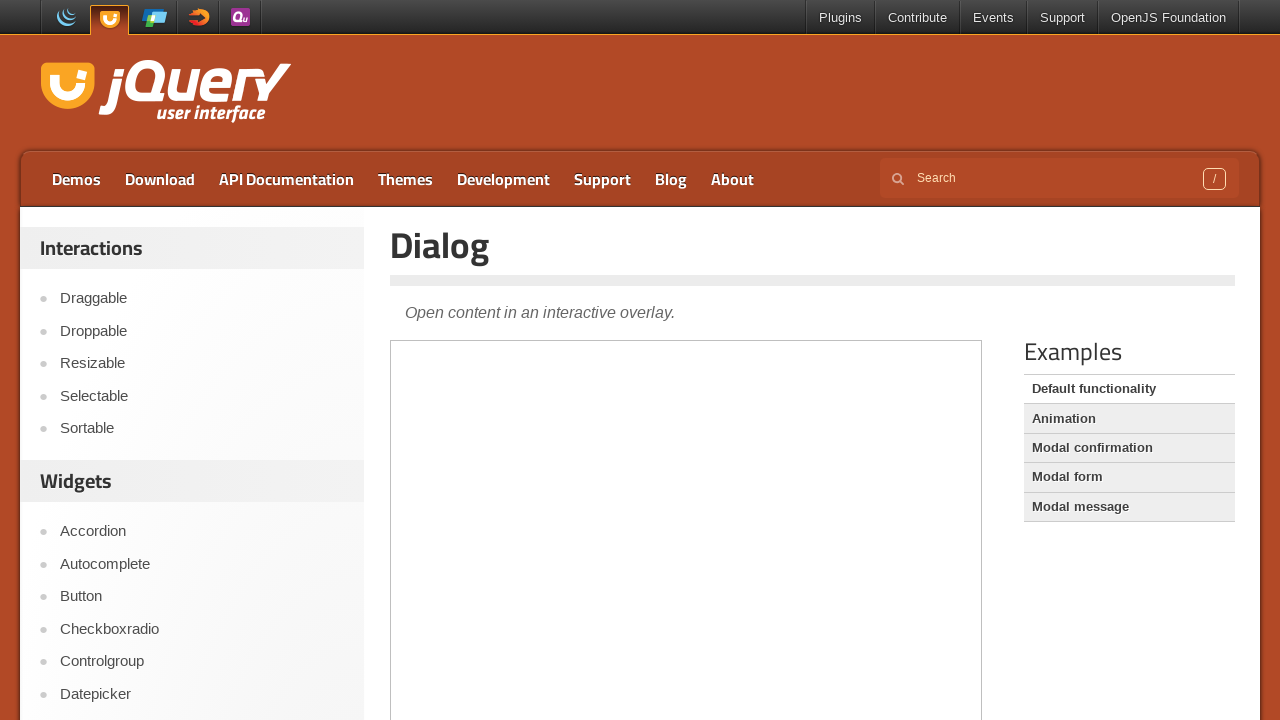